Tests a feedback form by navigating to the director contact page and filling in name, phone, and message fields.

Starting URL: http://allolosos.com.ua/ru/menu/pizza

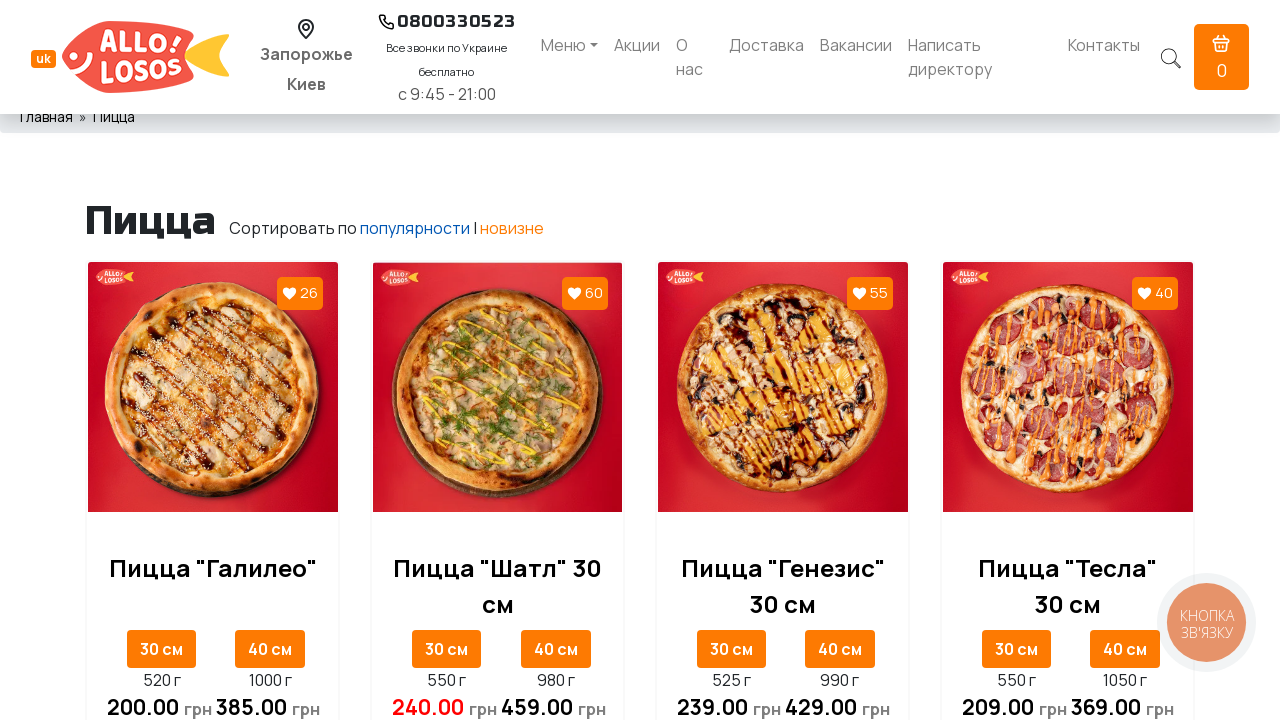

Clicked on director link to navigate to contact page at (980, 57) on a[href='/ru/director']
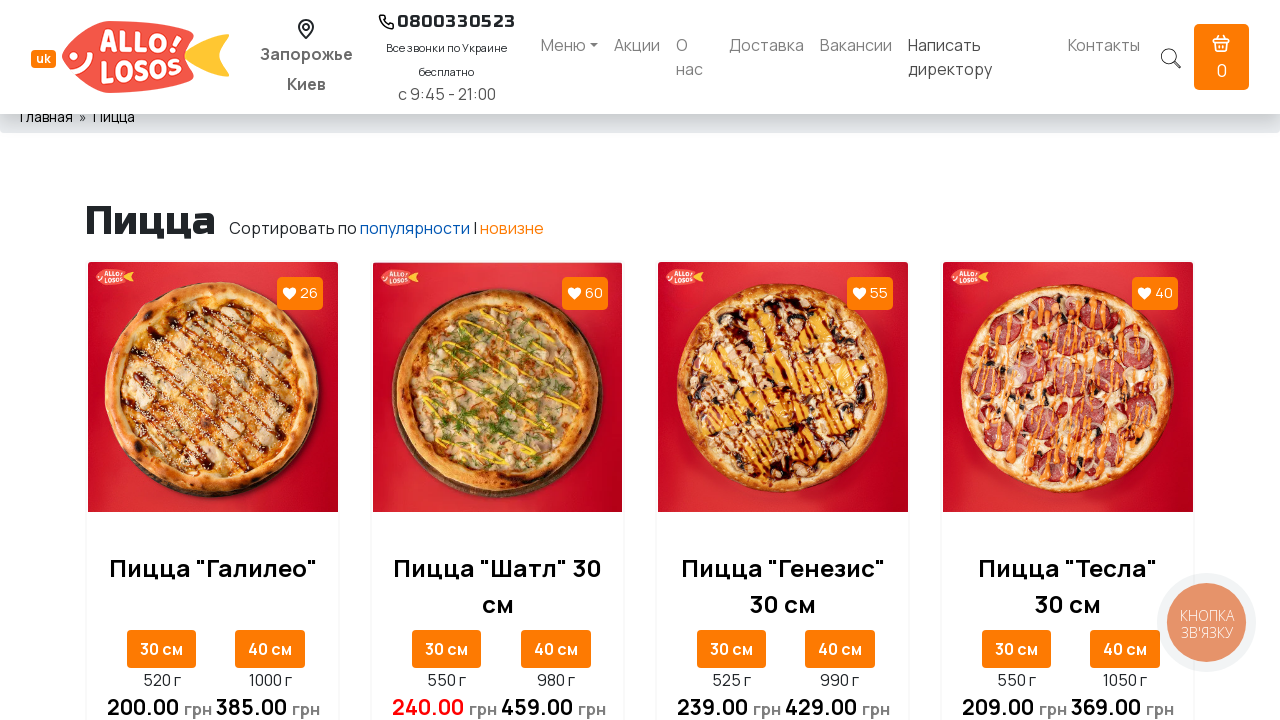

Feedback form loaded and name field is visible
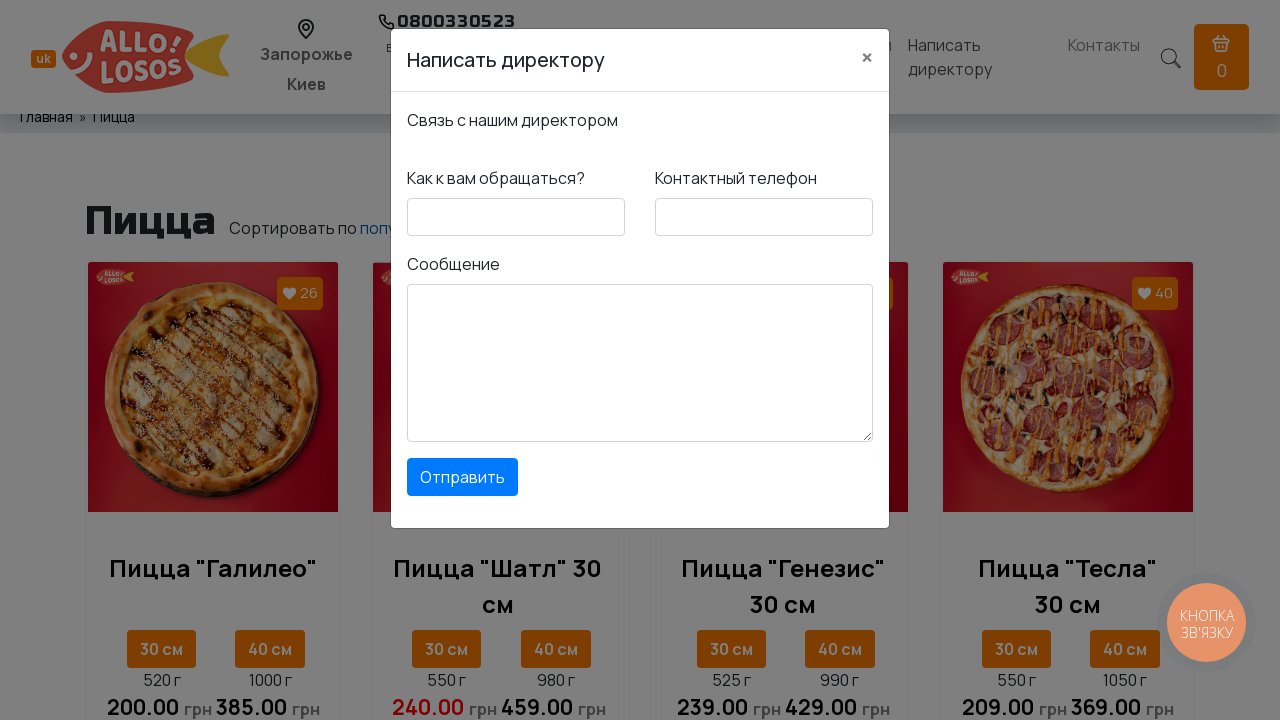

Filled name field with 'Miroslav' on #feedbackdirector-name
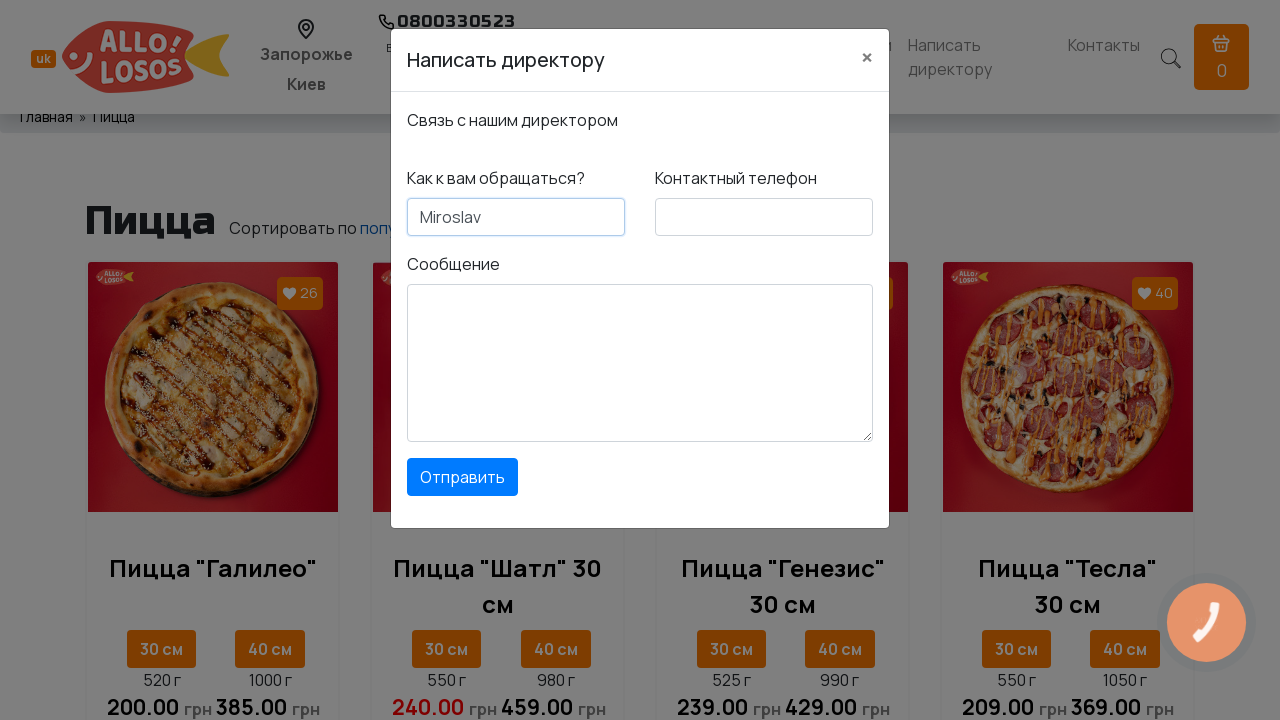

Filled phone field with '0502380088' on #feedbackdirector-phone
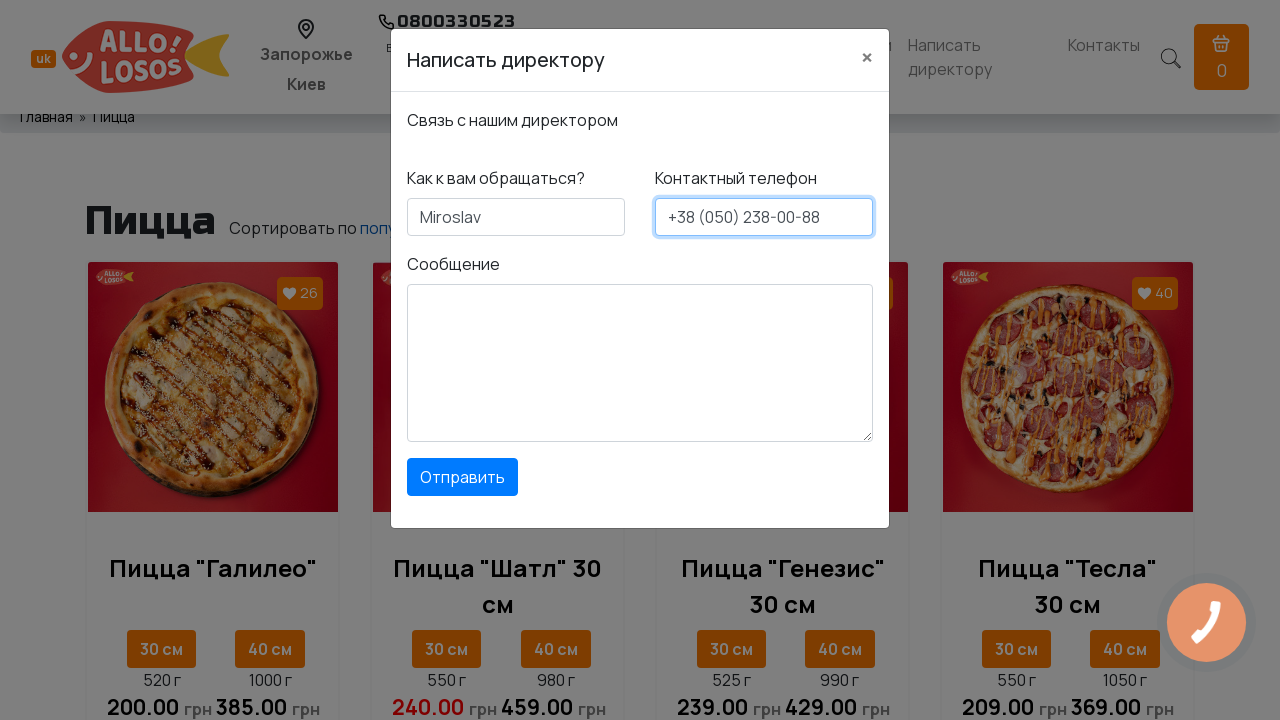

Filled message field with 'Thank you very much' on #feedbackdirector-message
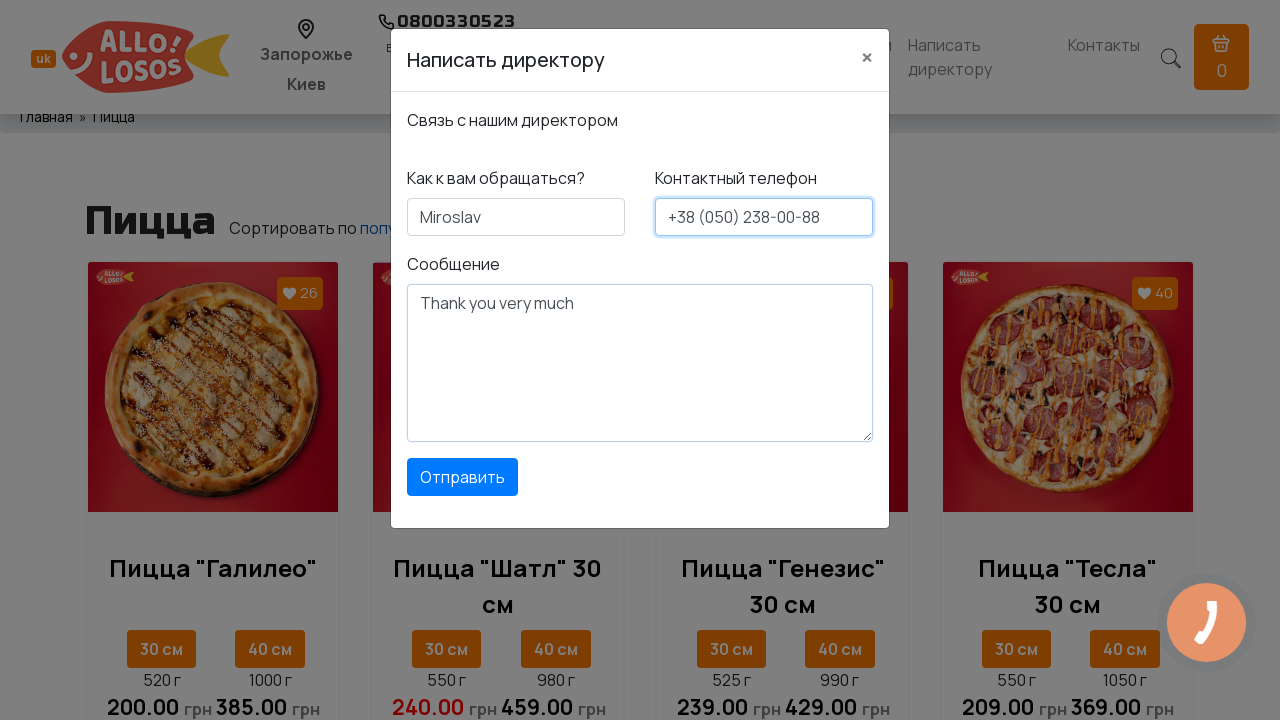

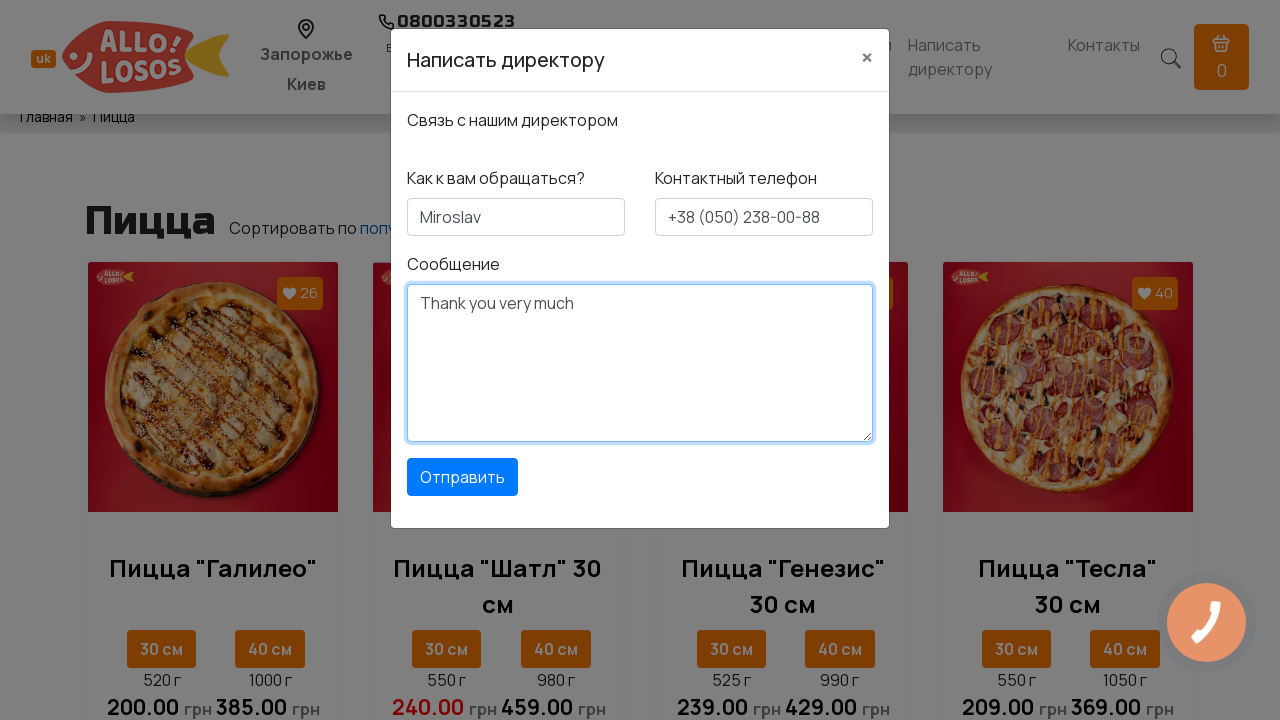